Fills out a registration form with first name, last name, and email, then verifies successful registration message

Starting URL: http://suninjuly.github.io/registration1.html

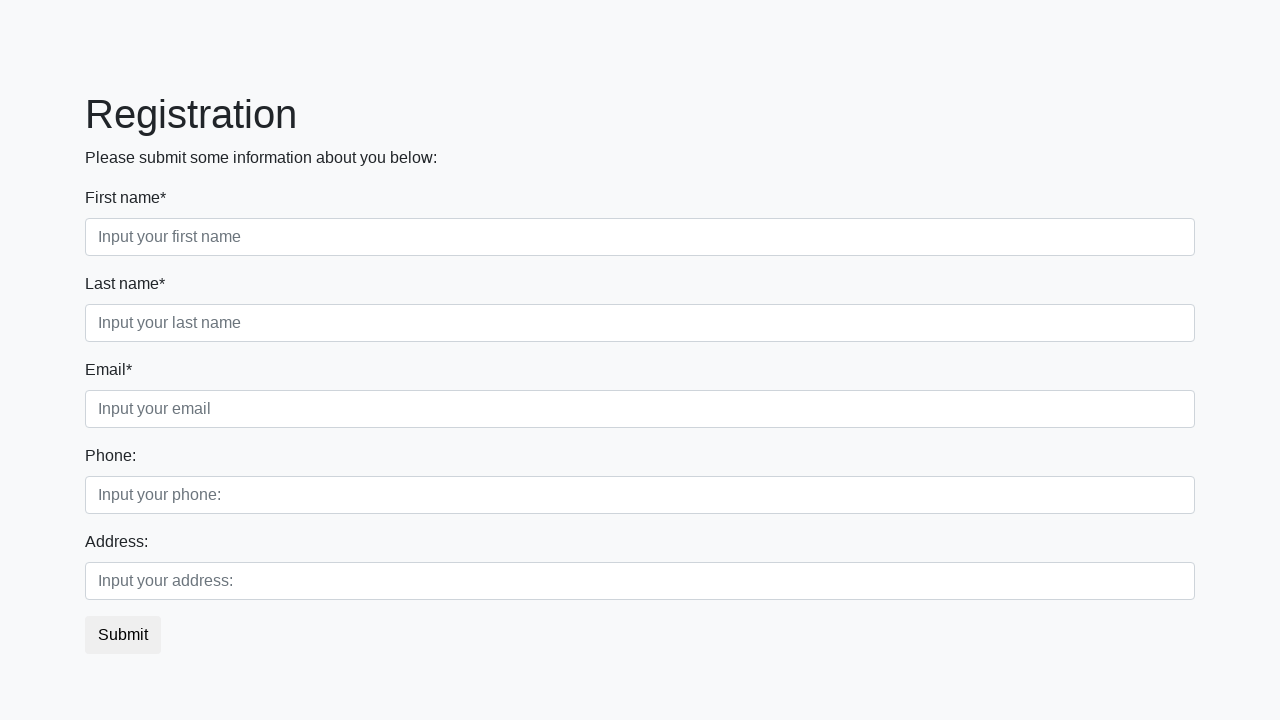

Filled first name field with 'Ivan' on .first_block .first
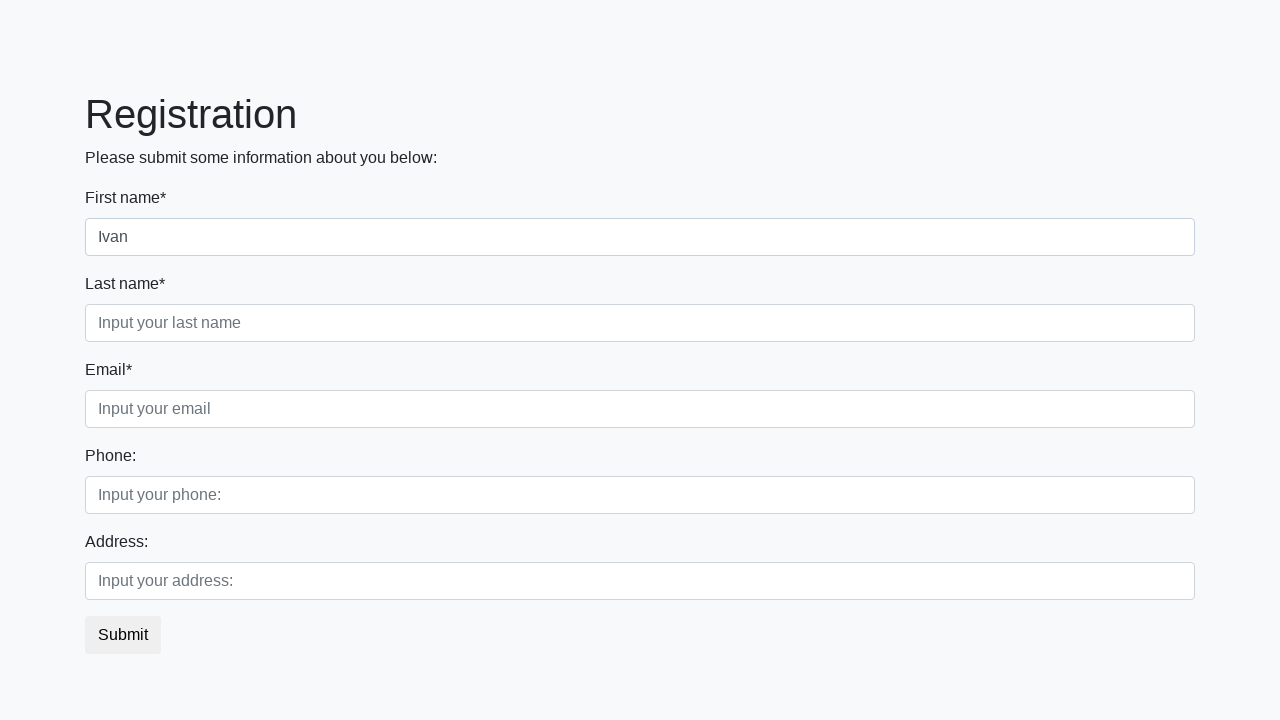

Filled last name field with 'Petrov' on .first_block .second
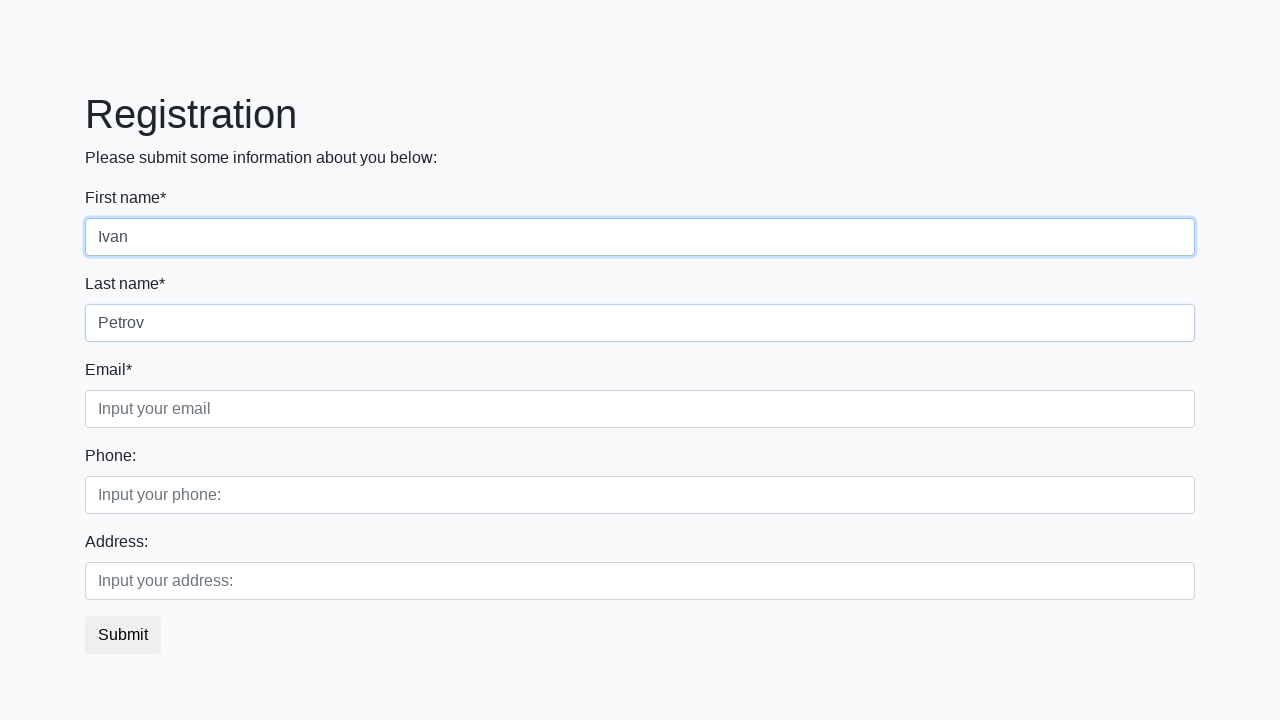

Filled email field with 'ipetrov@test.ru' on .first_block .third
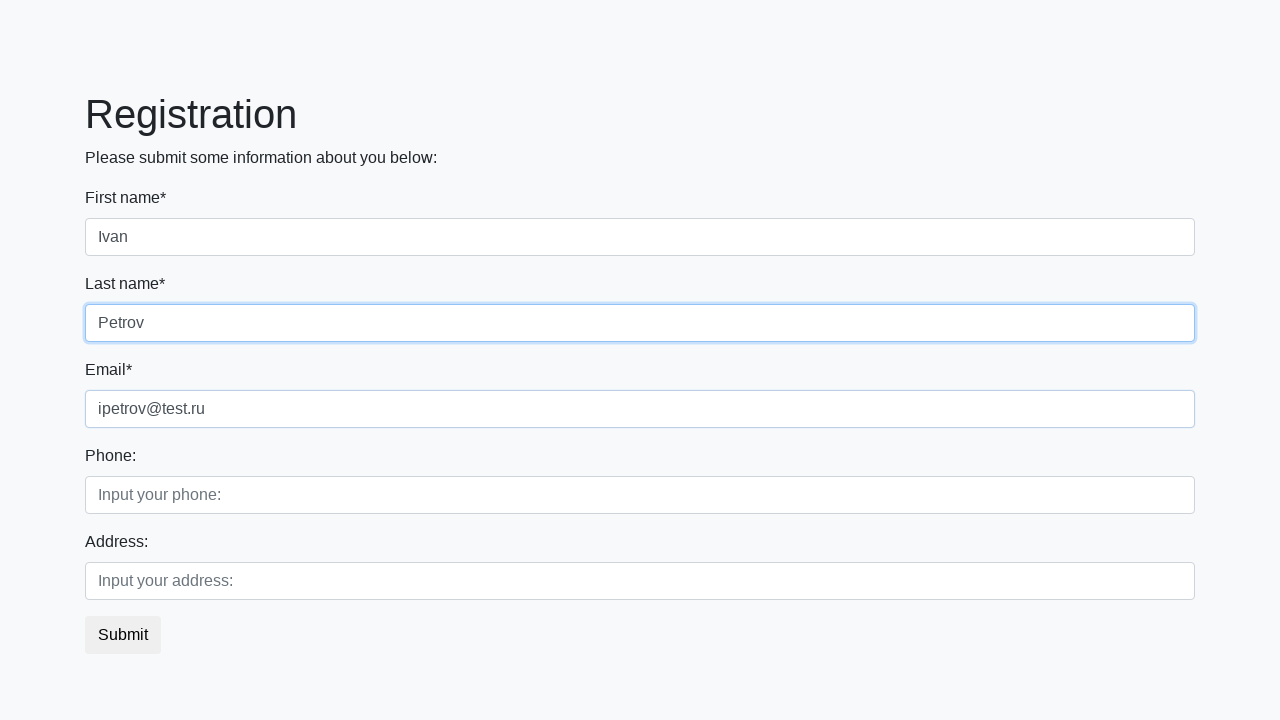

Clicked submit button to register at (123, 635) on button.btn
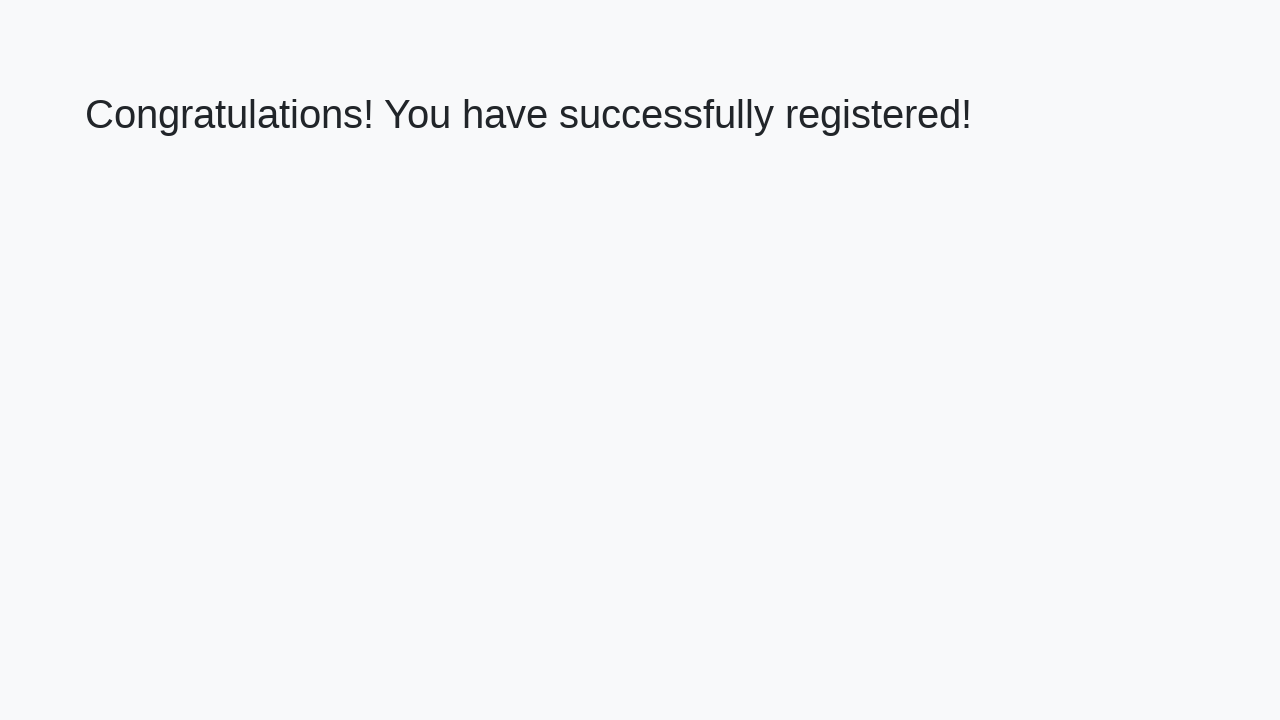

Success message heading loaded
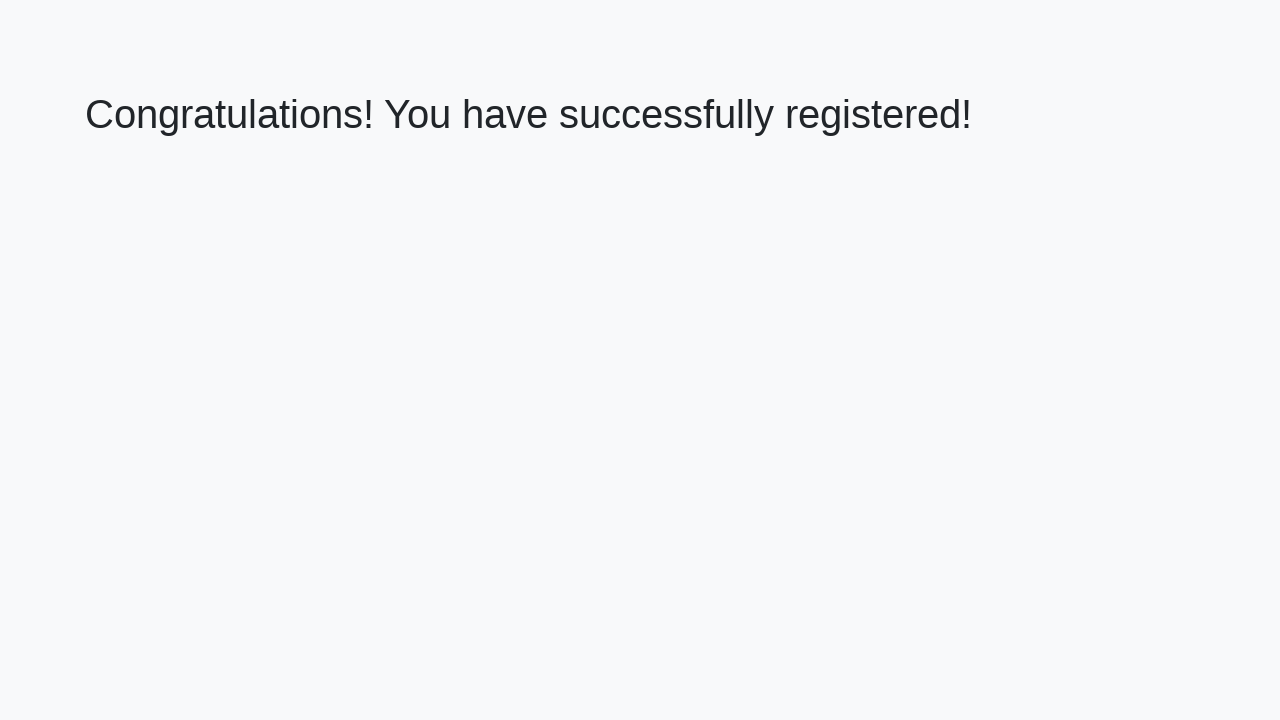

Retrieved success message text
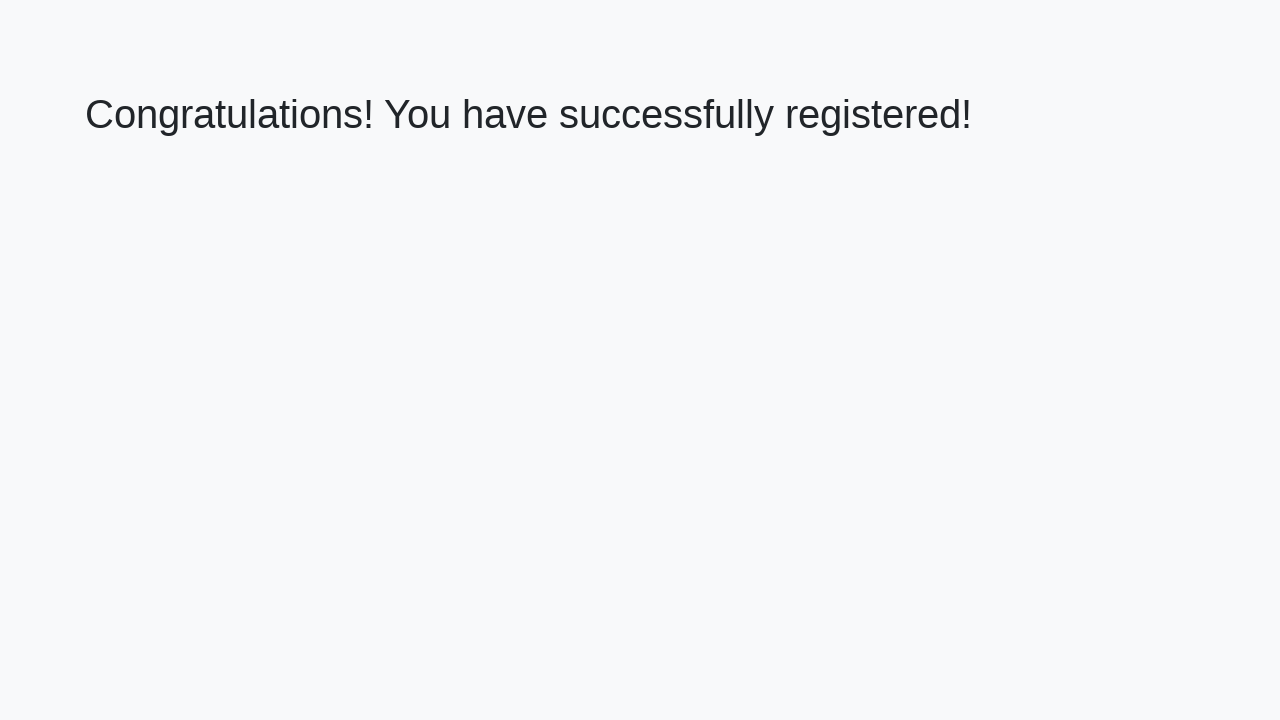

Verified successful registration message
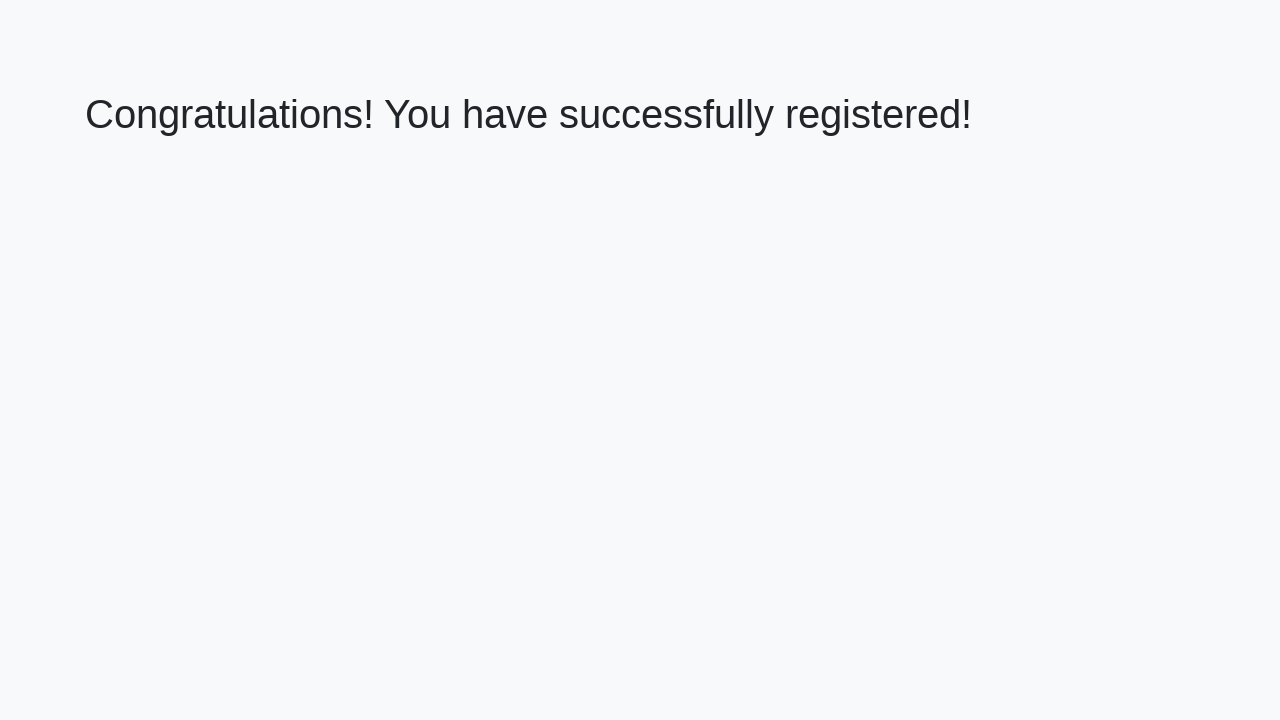

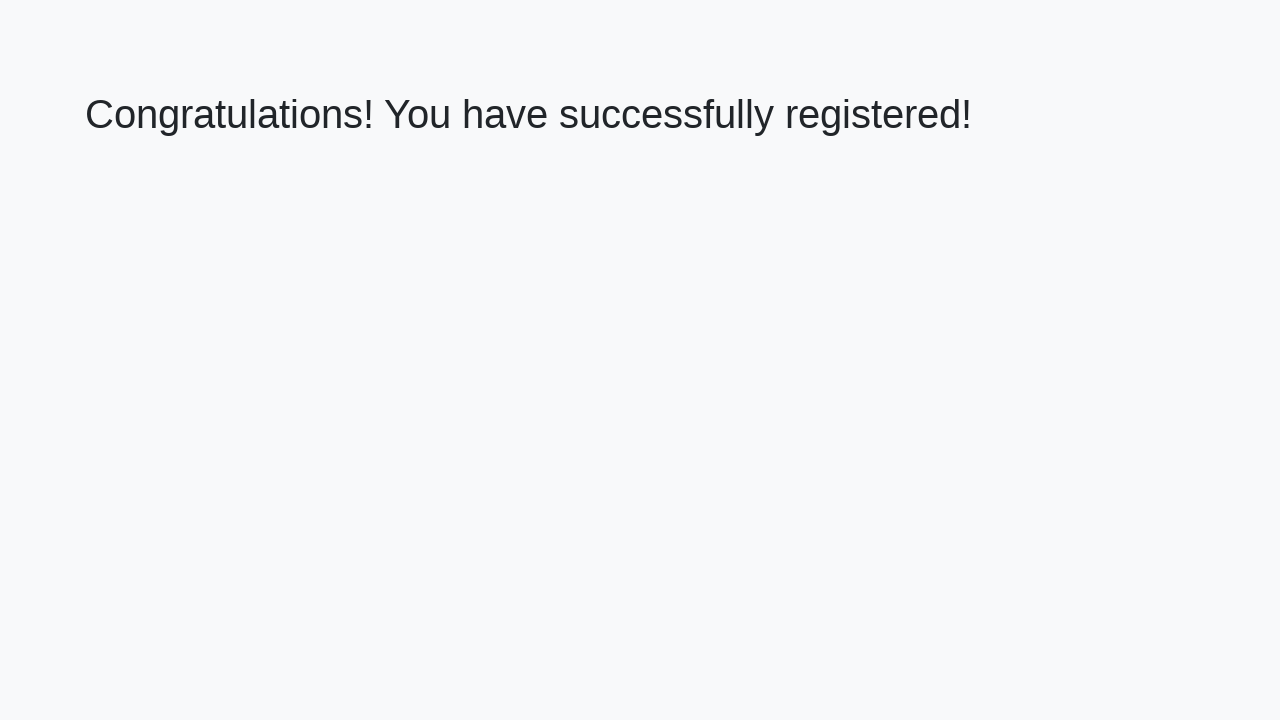